Tests multiple window handling by clicking a button that opens a new browser window, then verifies both windows are accessible and switches focus between them

Starting URL: https://demoqa.com/browser-windows

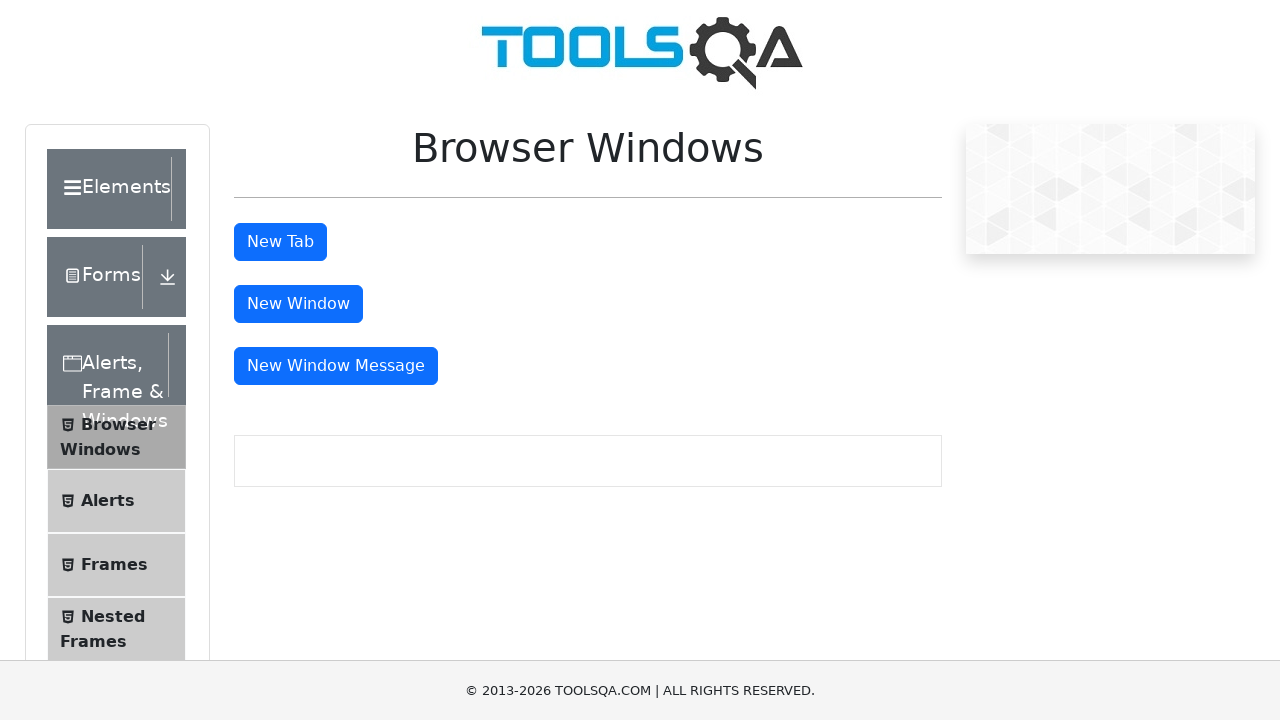

Clicked 'New Window' button and popup window opened at (298, 304) on internal:text="New Window"i >> nth=0
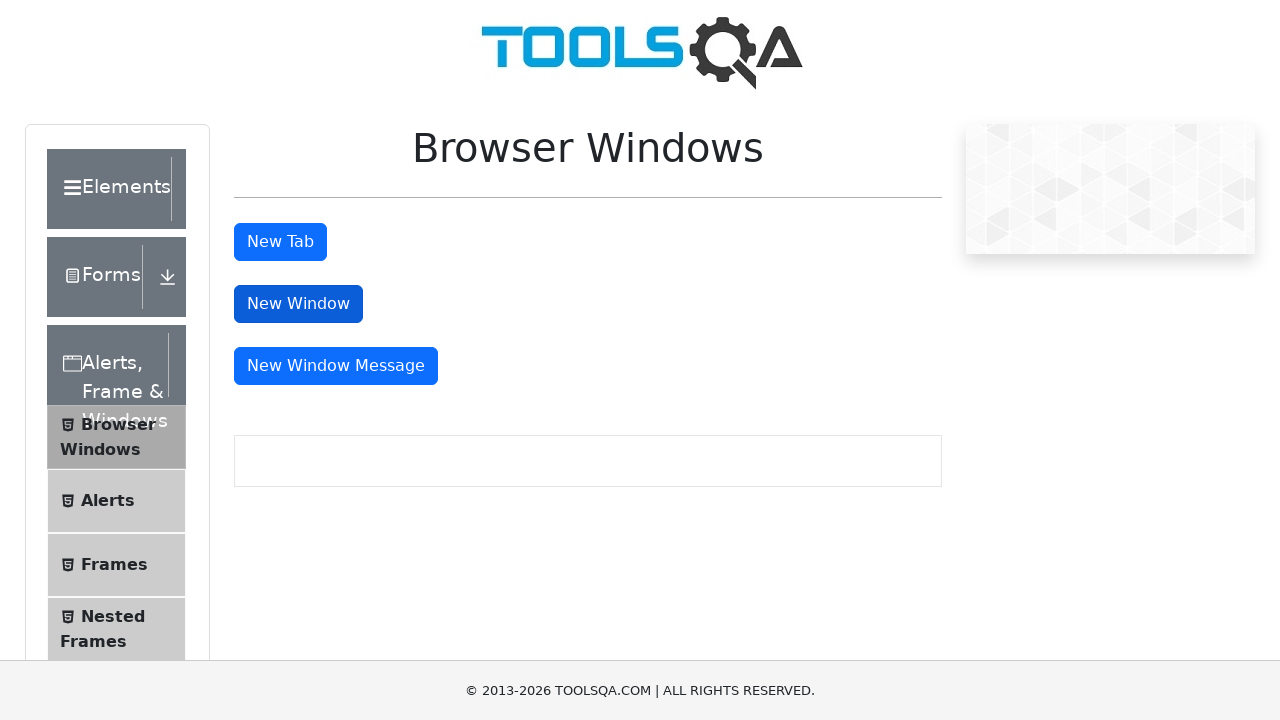

Popup window finished loading
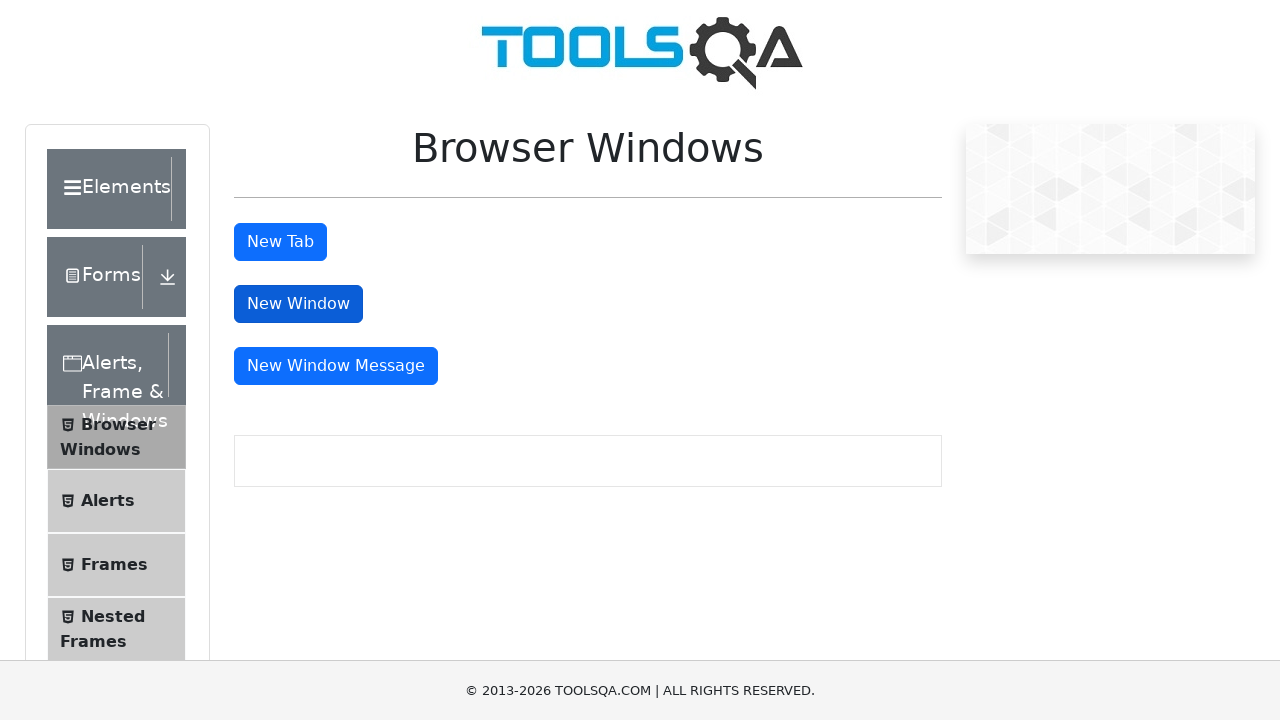

Retrieved all pages from browser context
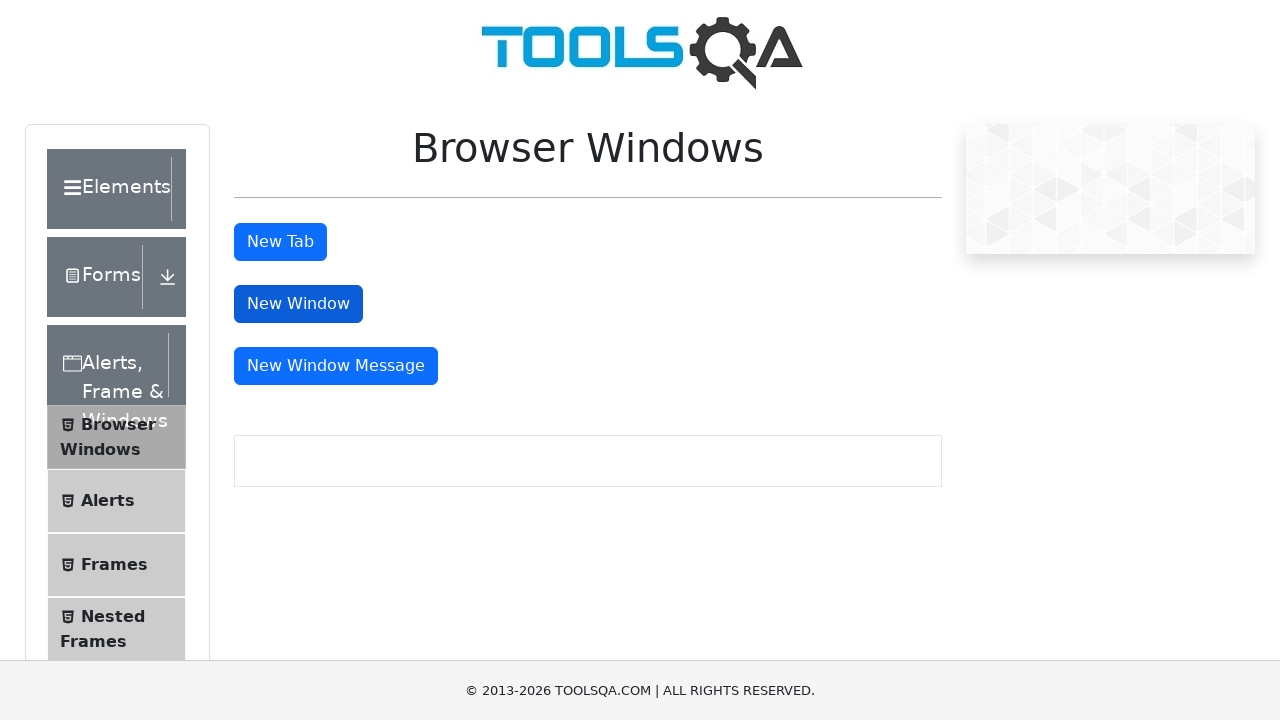

Loaded page with title: <bound method Page.title of <Page url='https://demoqa.com/browser-windows'>>
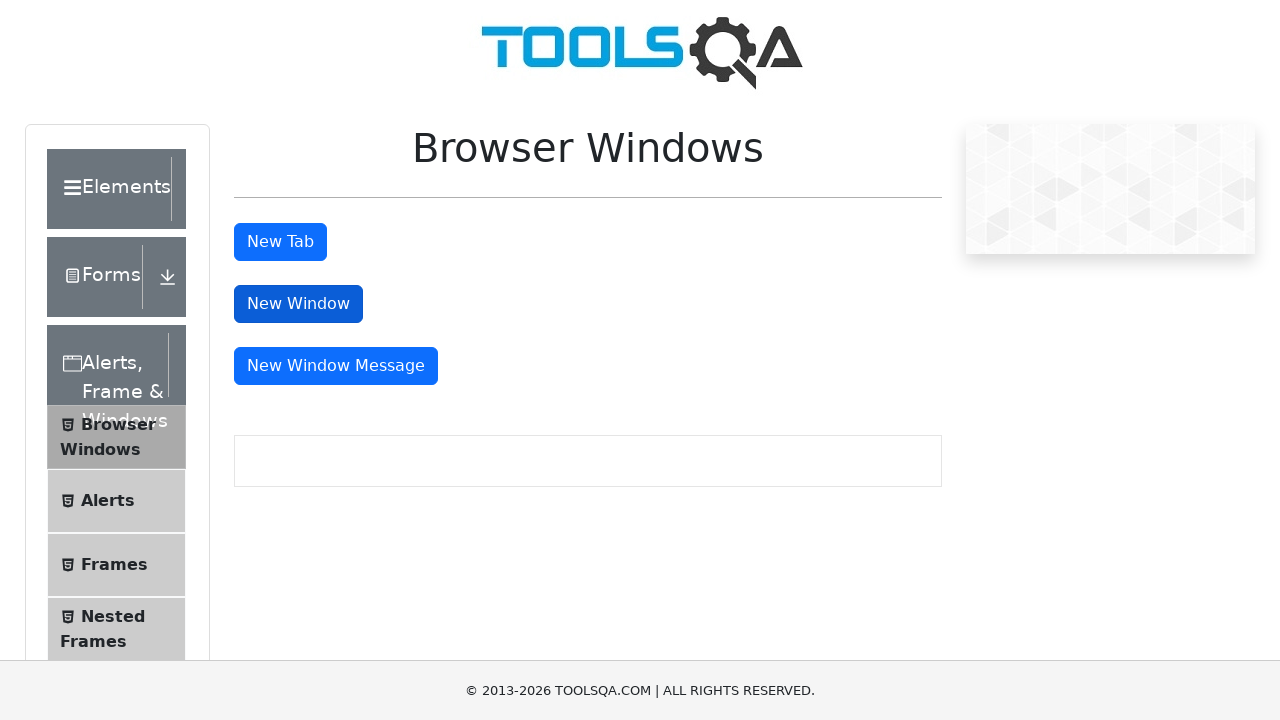

Loaded page with title: <bound method Page.title of <Page url='https://demoqa.com/sample'>>
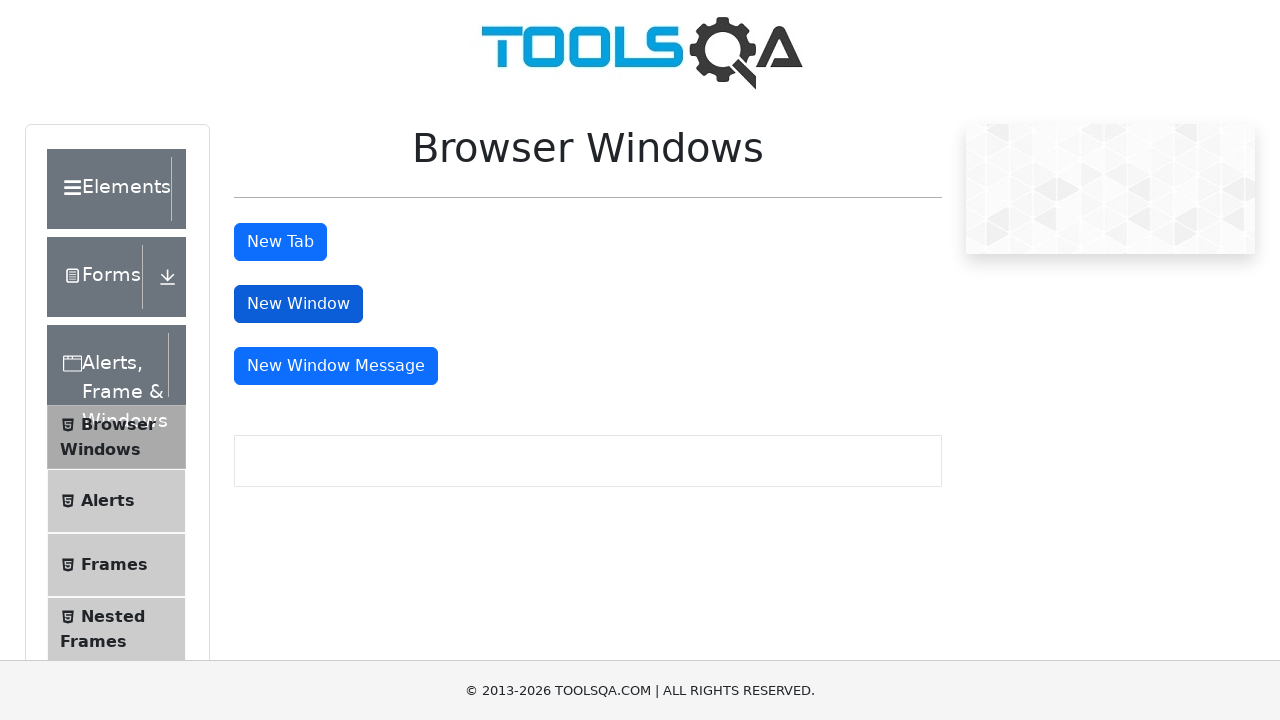

Brought original window back to front
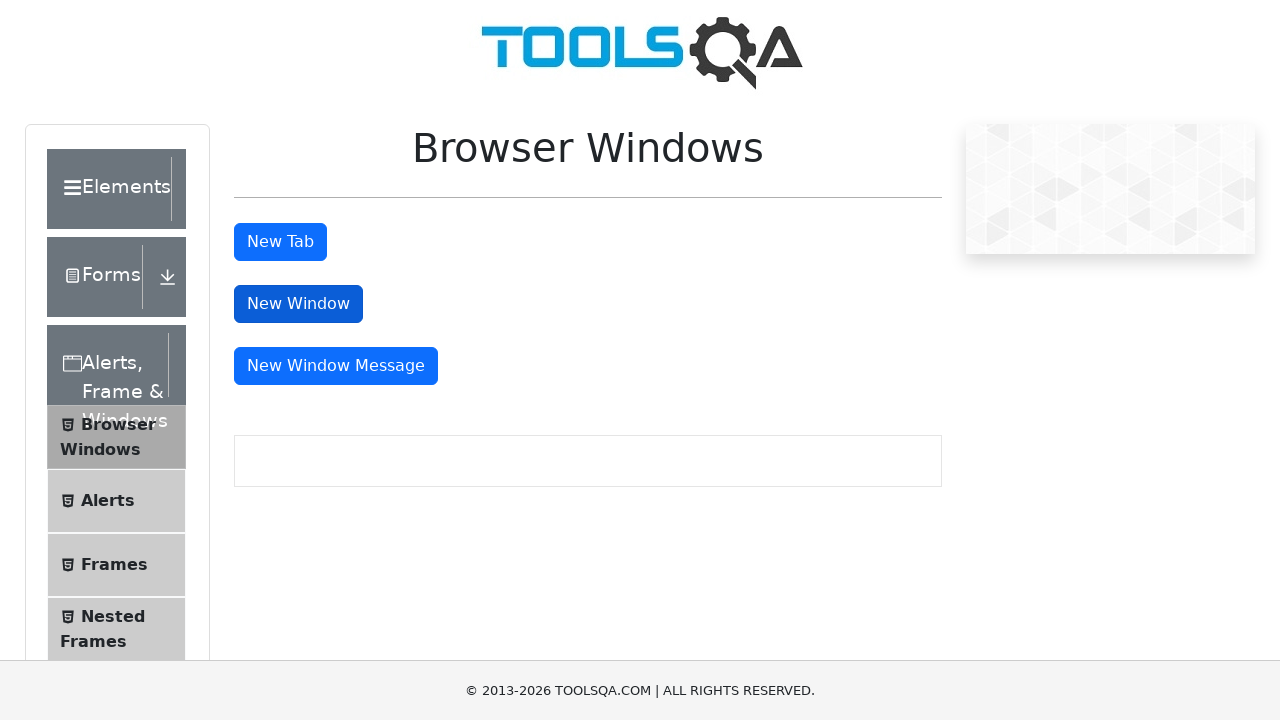

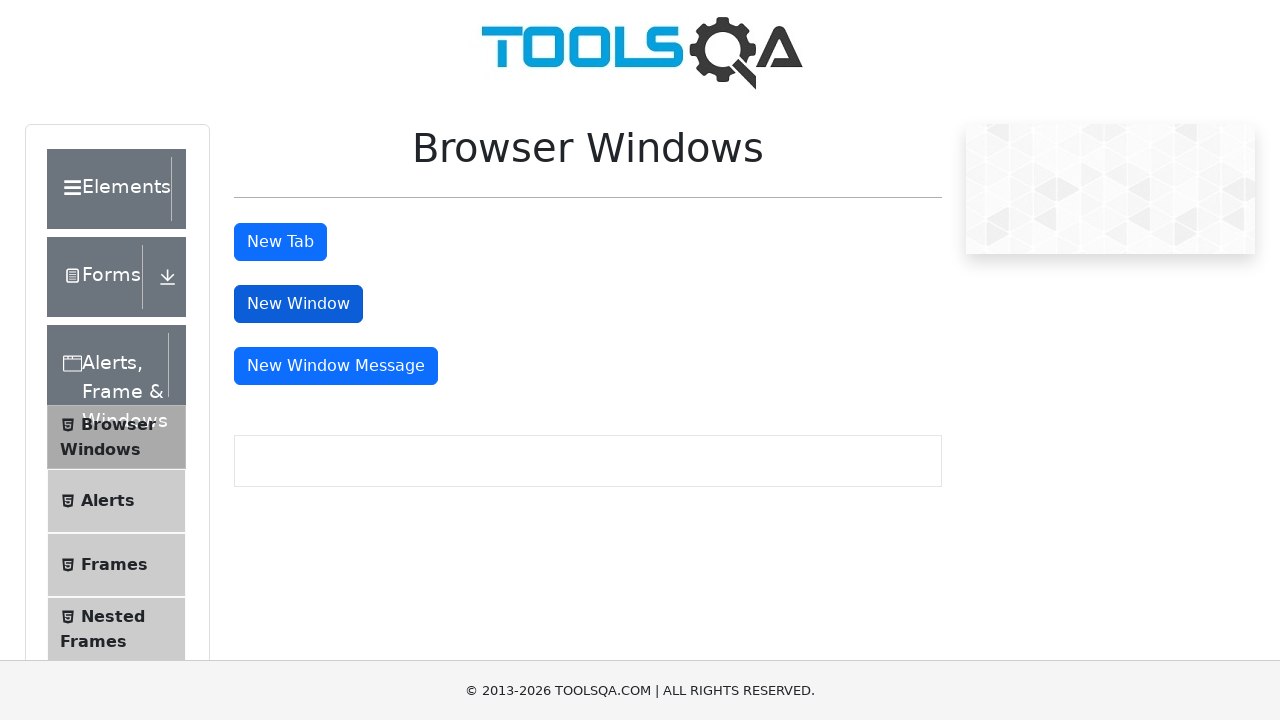